Tests displaying only completed items by clicking the Completed filter

Starting URL: https://demo.playwright.dev/todomvc

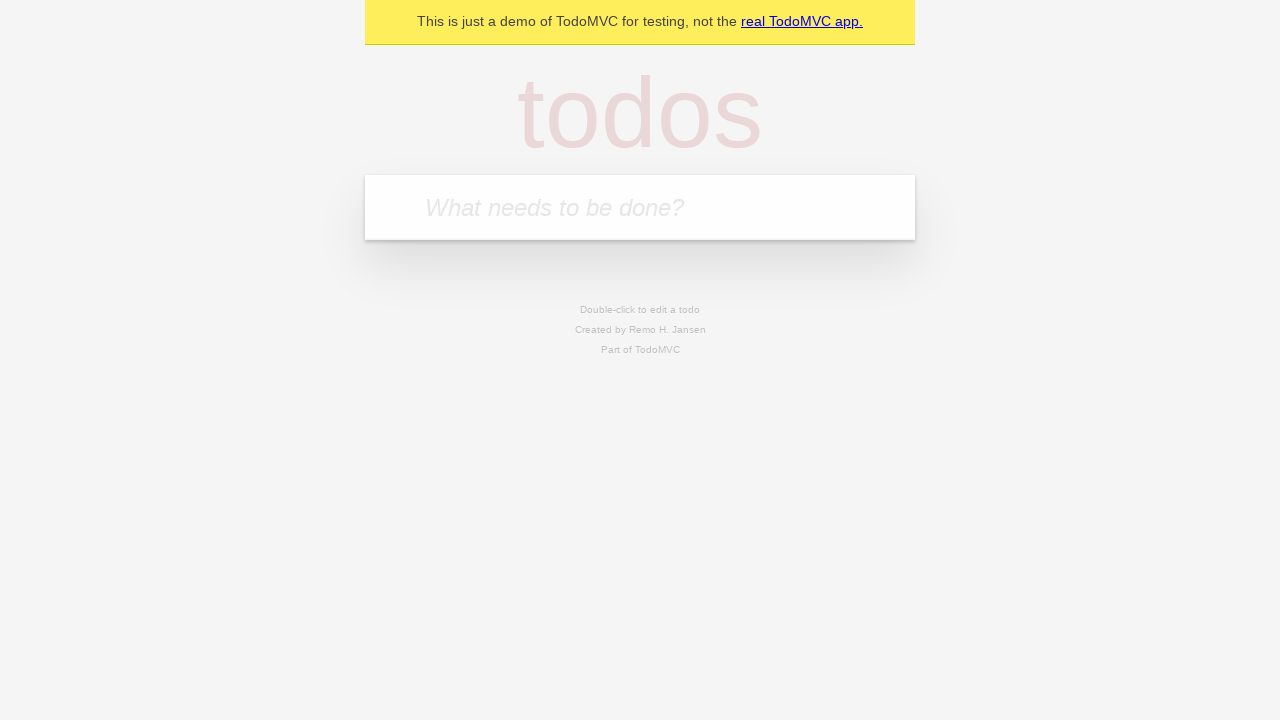

Filled todo input with 'watch monty python' on internal:attr=[placeholder="What needs to be done?"i]
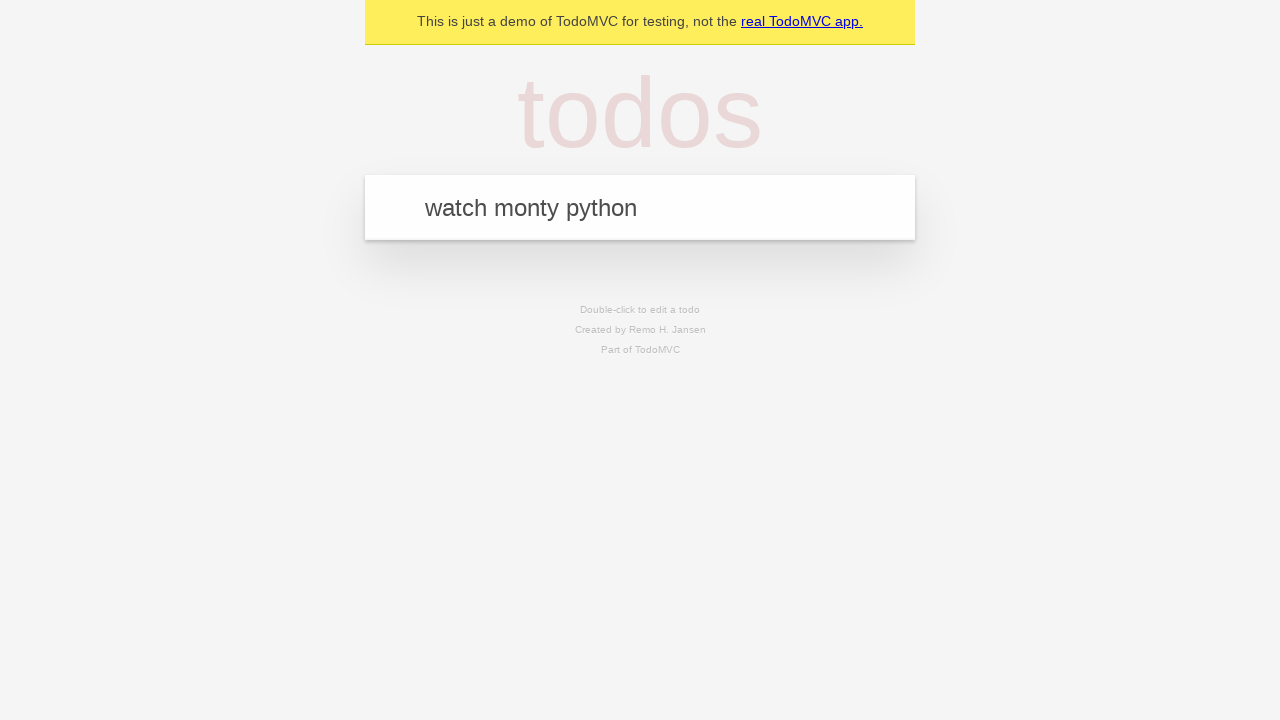

Pressed Enter to add todo 'watch monty python' on internal:attr=[placeholder="What needs to be done?"i]
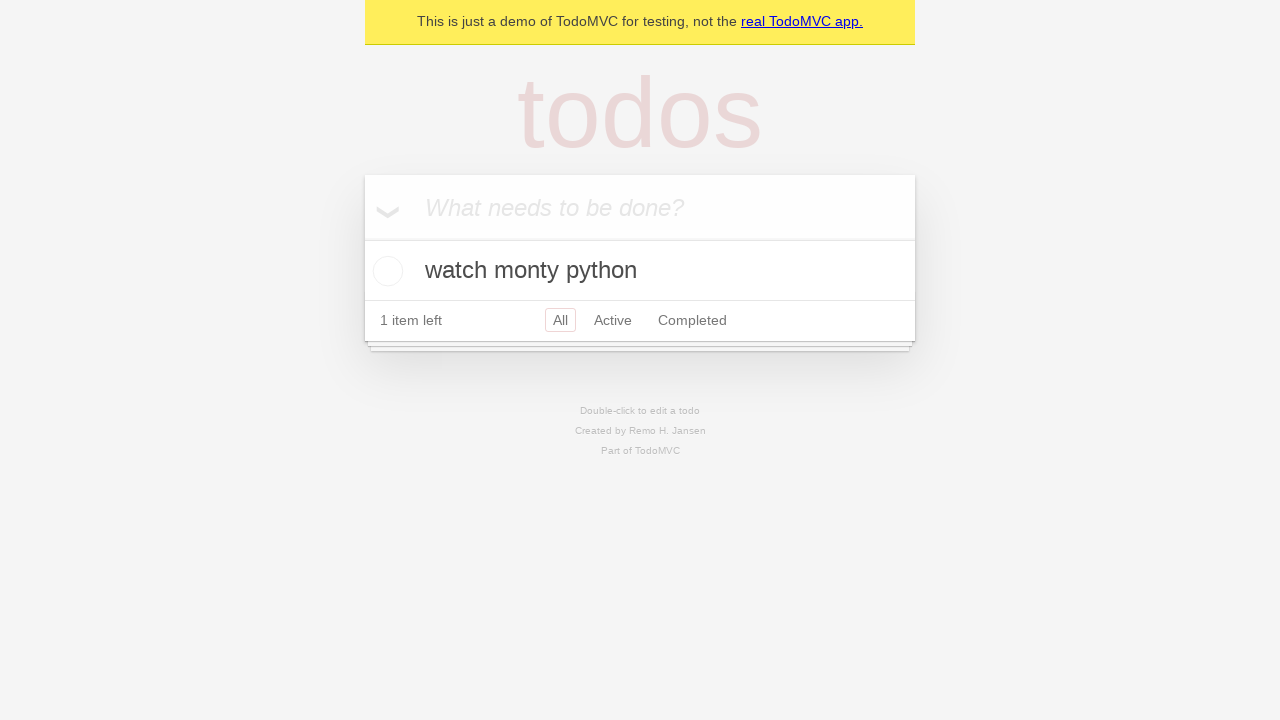

Filled todo input with 'feed the cat' on internal:attr=[placeholder="What needs to be done?"i]
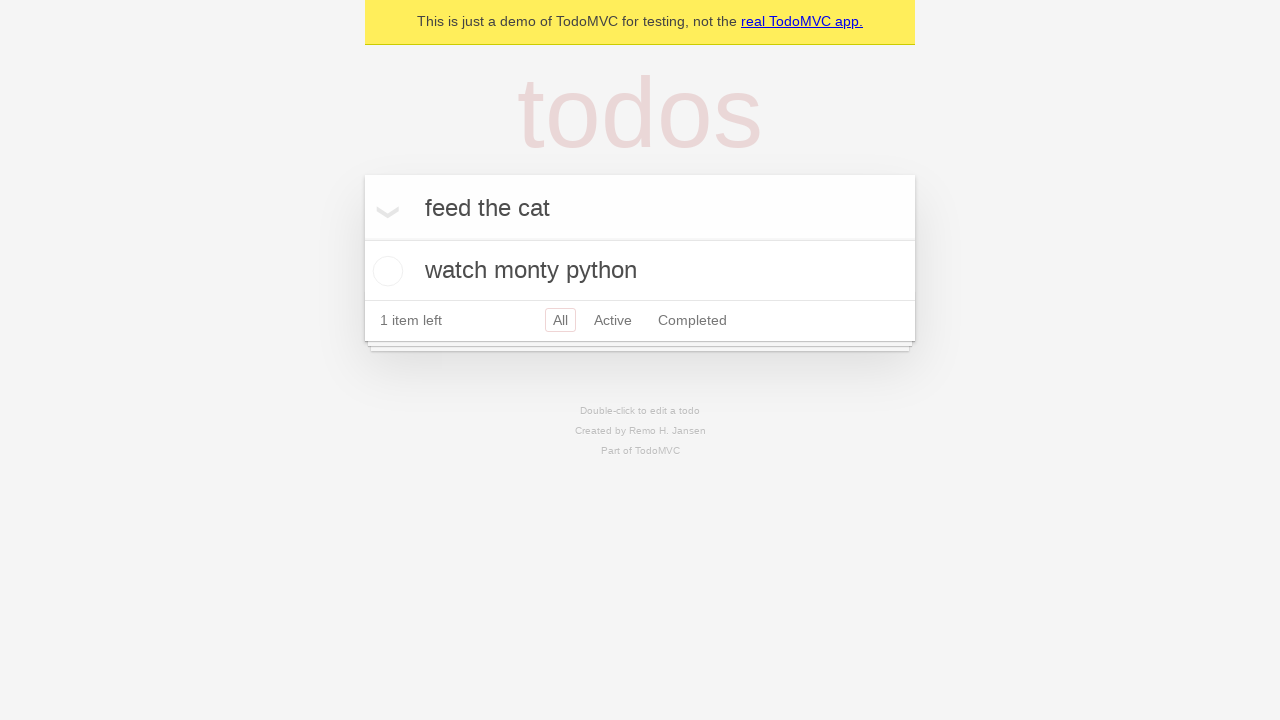

Pressed Enter to add todo 'feed the cat' on internal:attr=[placeholder="What needs to be done?"i]
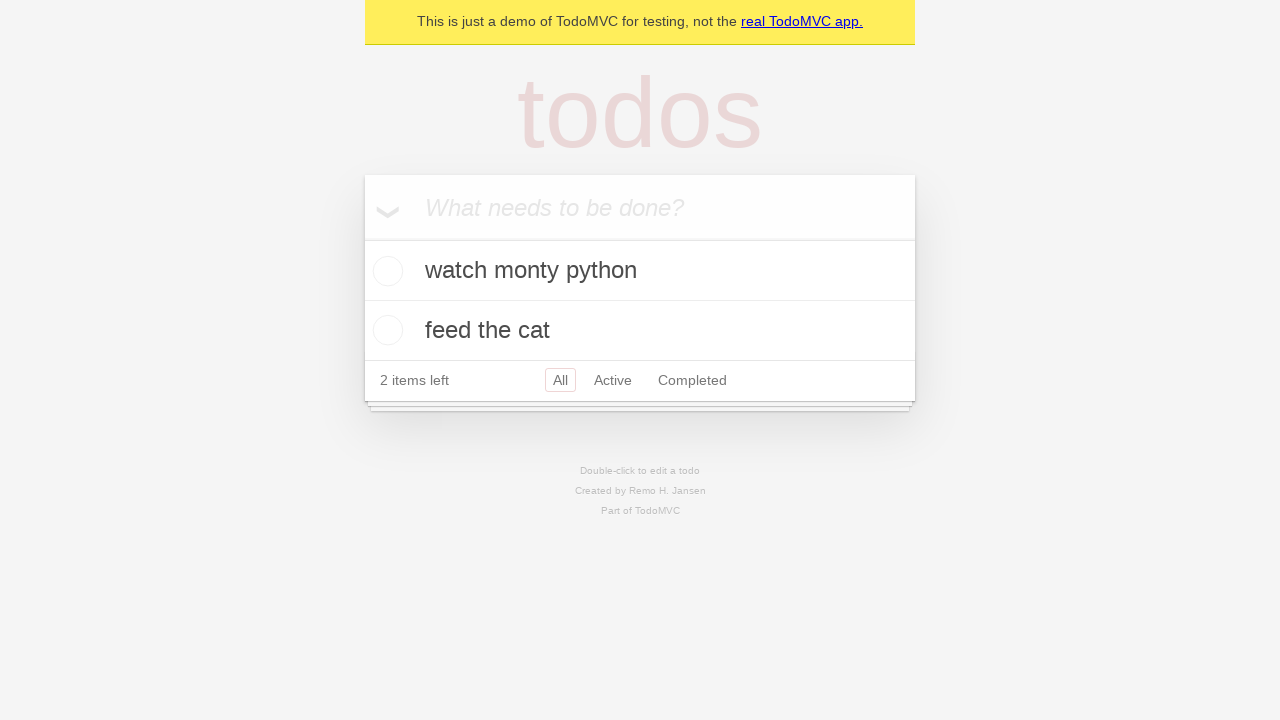

Filled todo input with 'book a doctors appointment' on internal:attr=[placeholder="What needs to be done?"i]
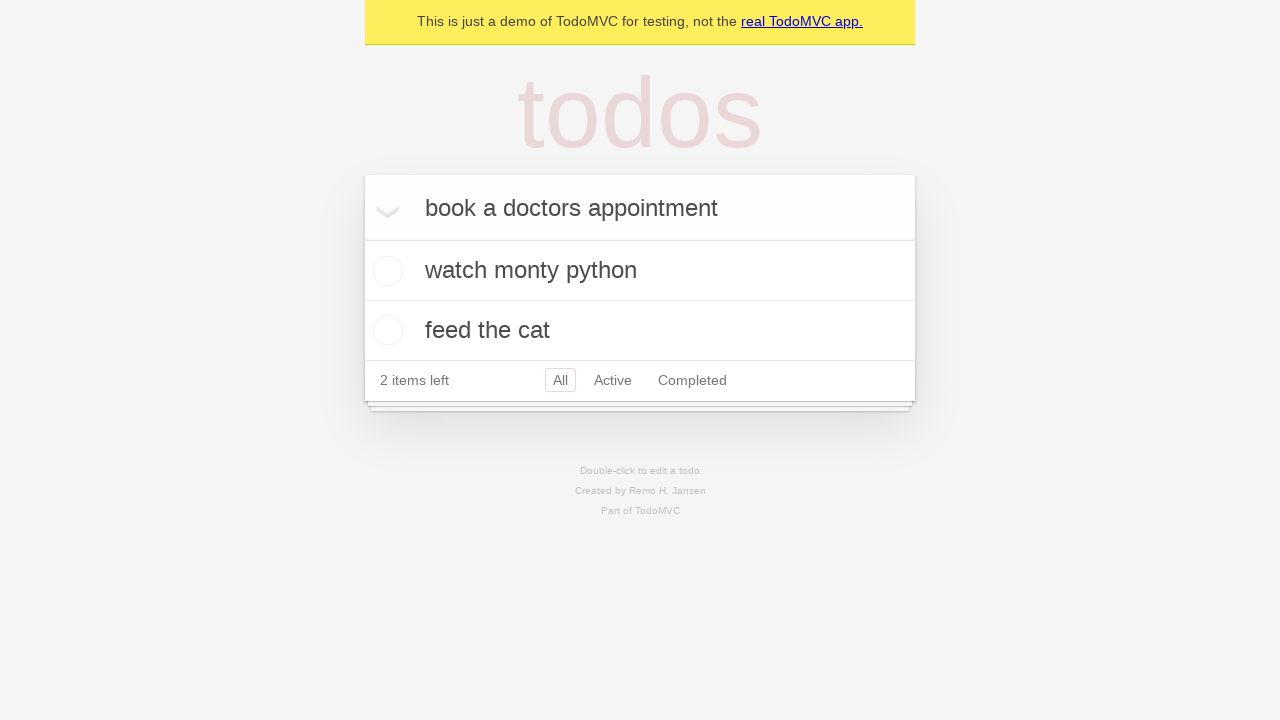

Pressed Enter to add todo 'book a doctors appointment' on internal:attr=[placeholder="What needs to be done?"i]
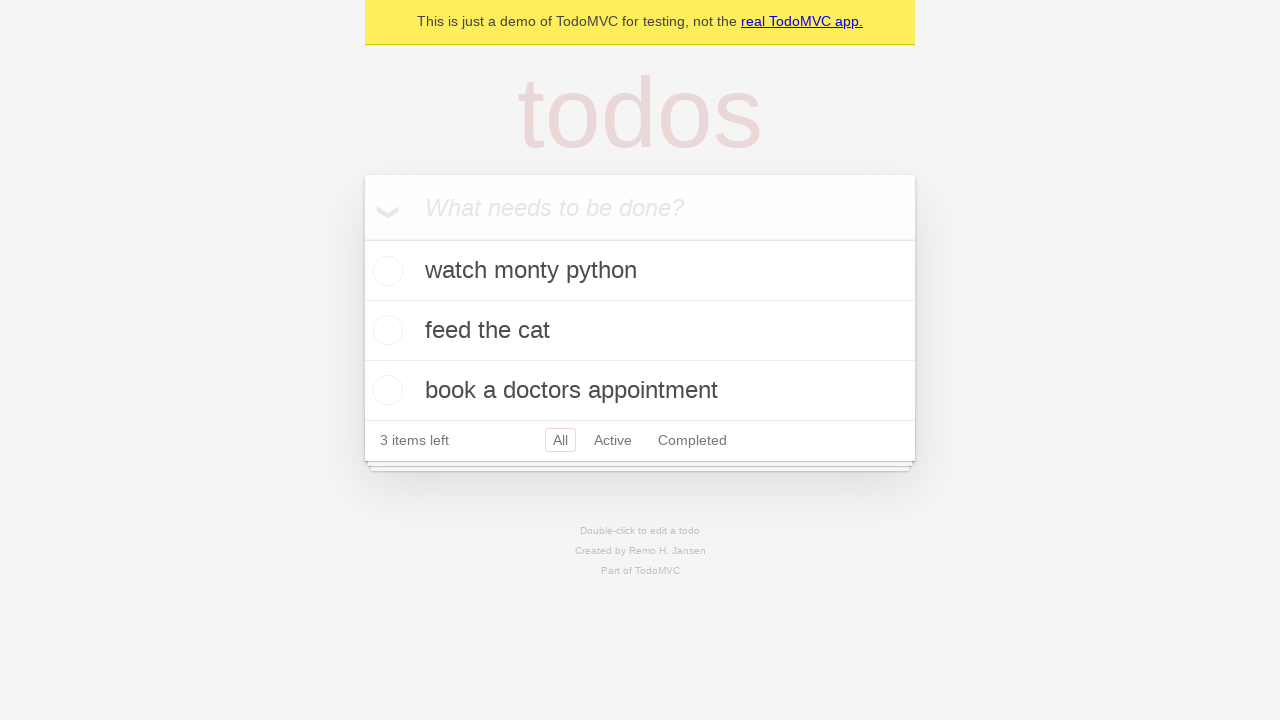

Marked second todo item as completed at (385, 330) on internal:testid=[data-testid="todo-item"s] >> nth=1 >> internal:role=checkbox
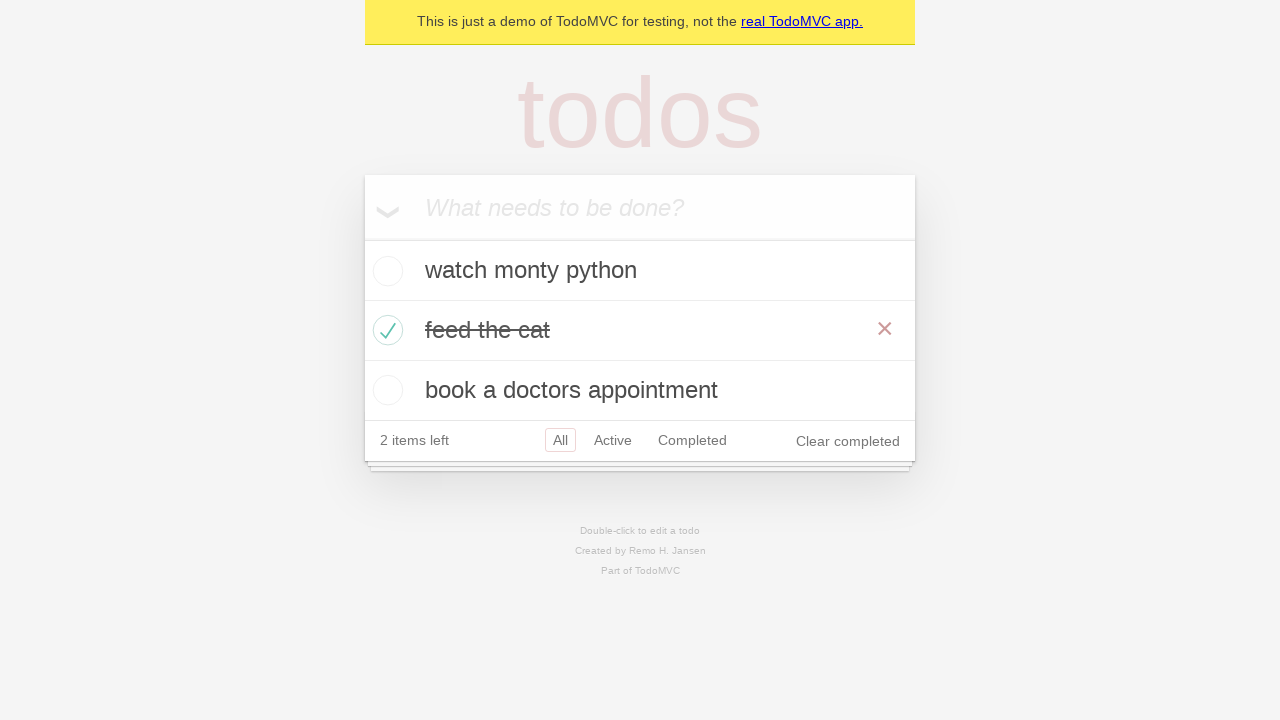

Clicked Completed filter to display only completed items at (692, 440) on internal:role=link[name="Completed"i]
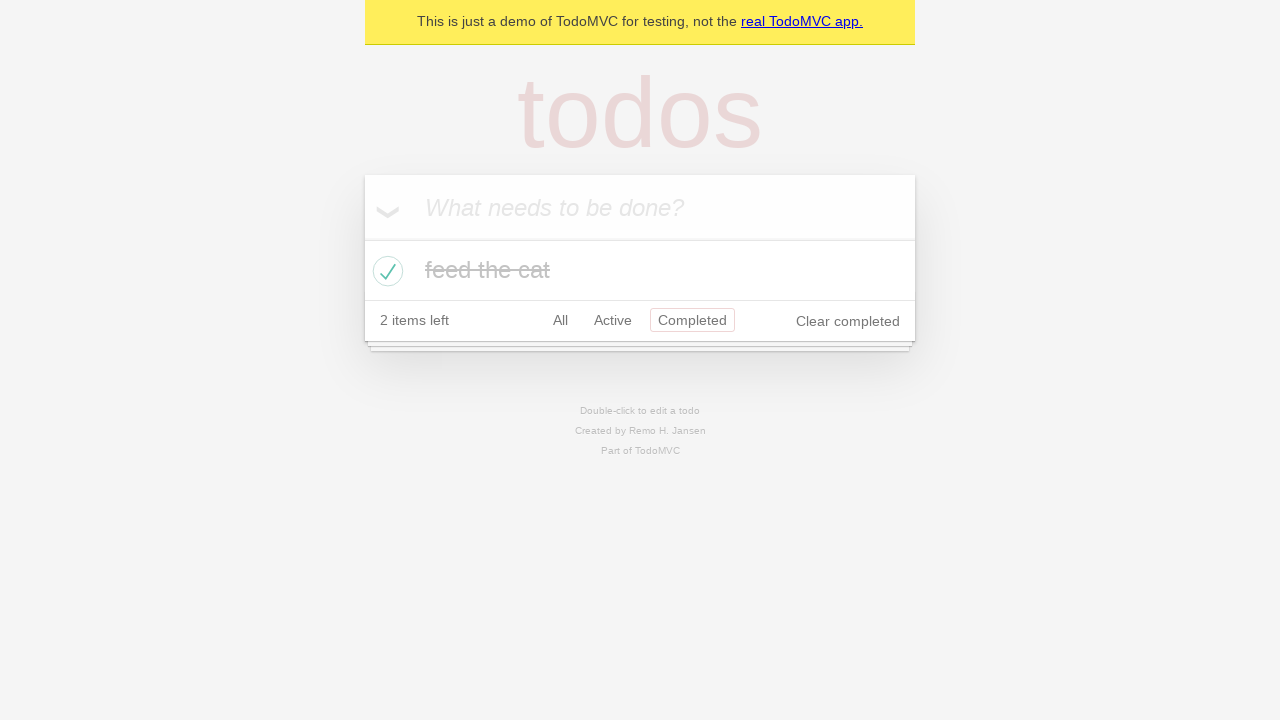

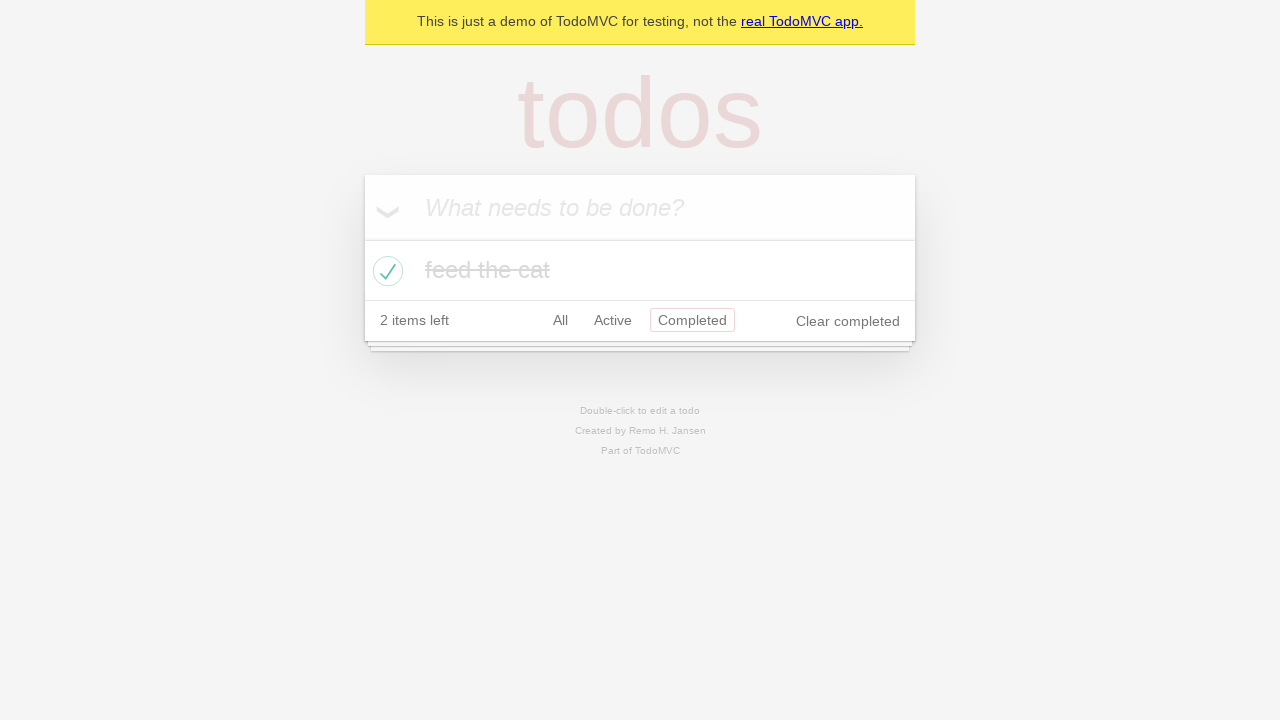